Navigates to Flipkart homepage and verifies the page loads successfully by taking a screenshot

Starting URL: http://www.flipkart.in

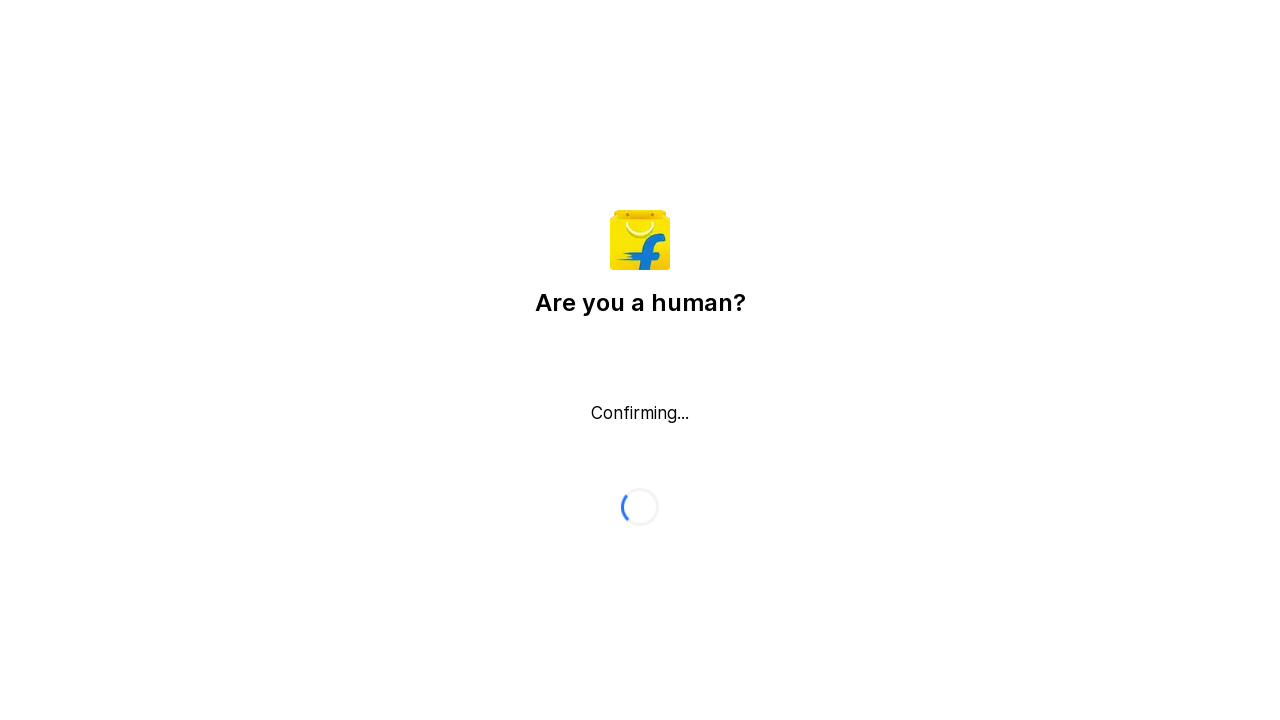

Waited for page to reach domcontentloaded state
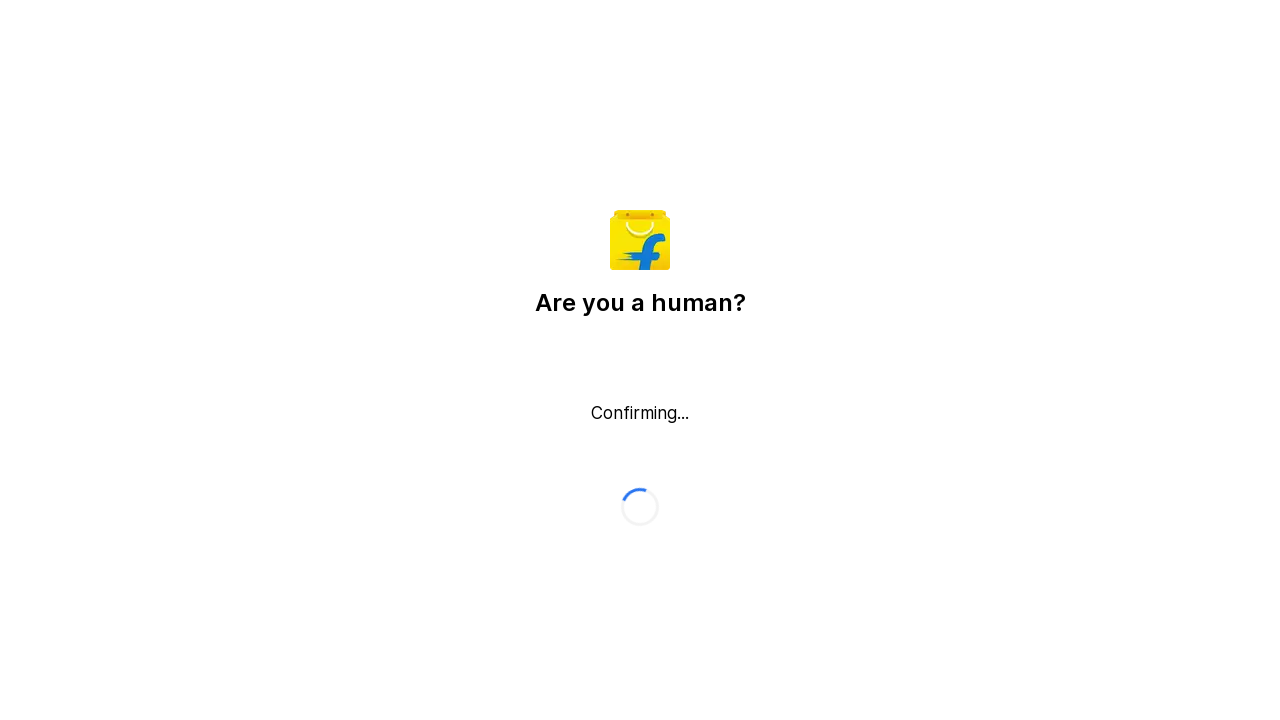

Flipkart homepage loaded successfully and screenshot captured
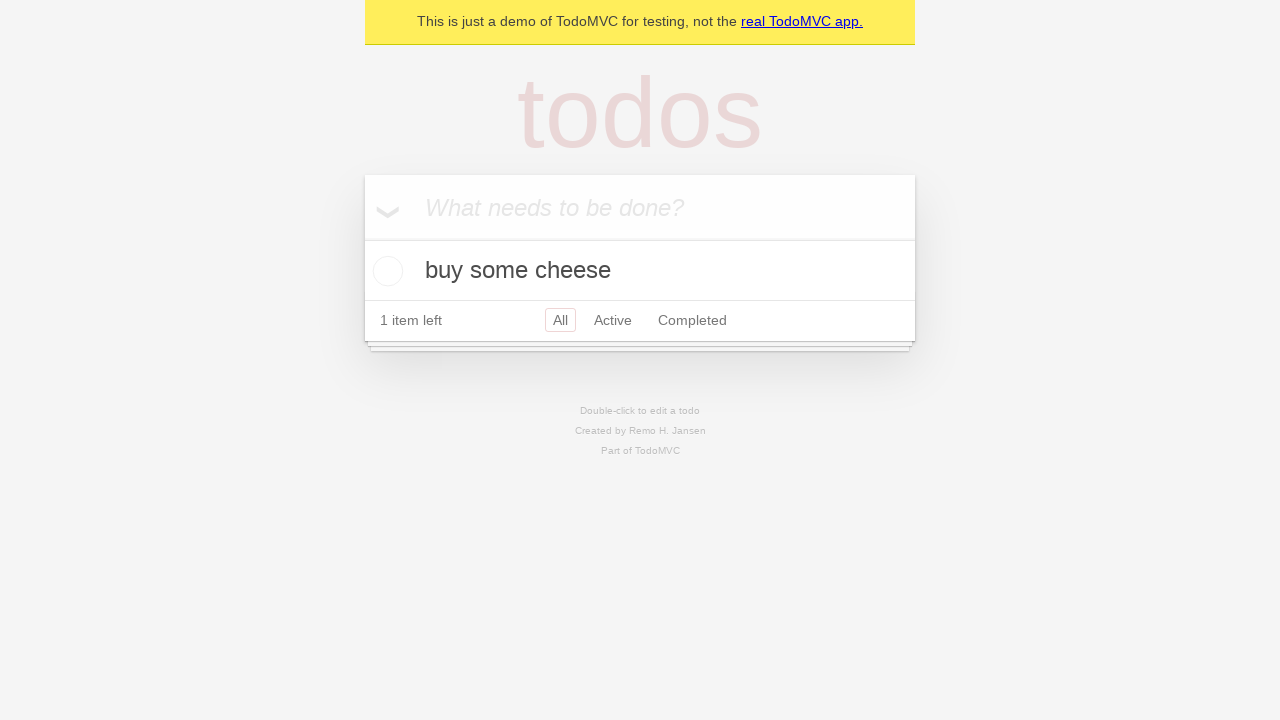

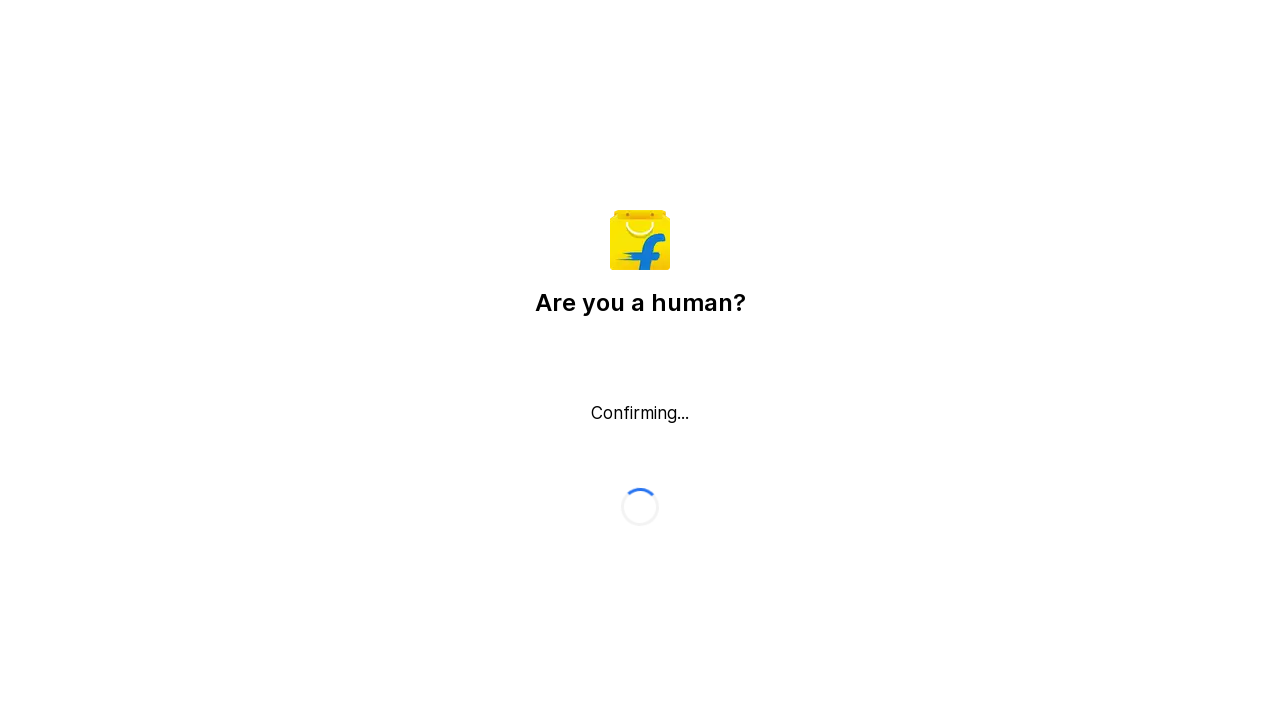